Navigates to the MakeMyTrip homepage and waits for the page to fully load

Starting URL: https://www.makemytrip.com/

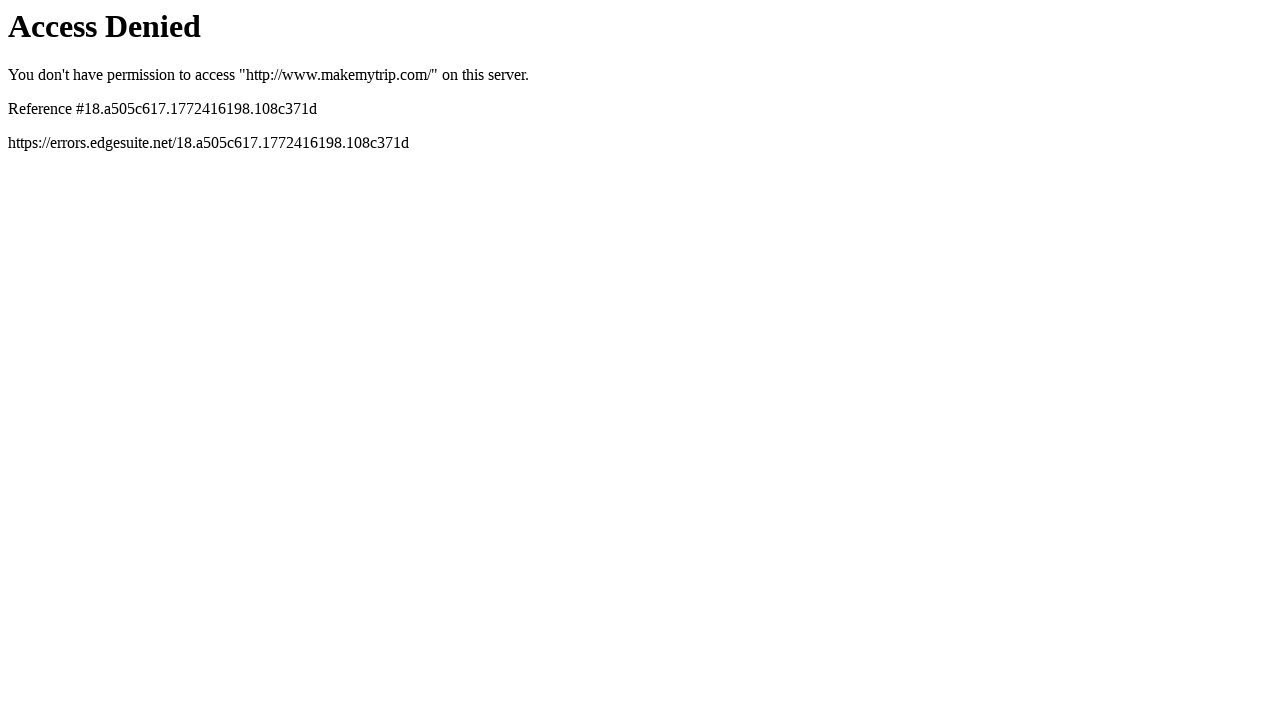

Navigated to MakeMyTrip homepage
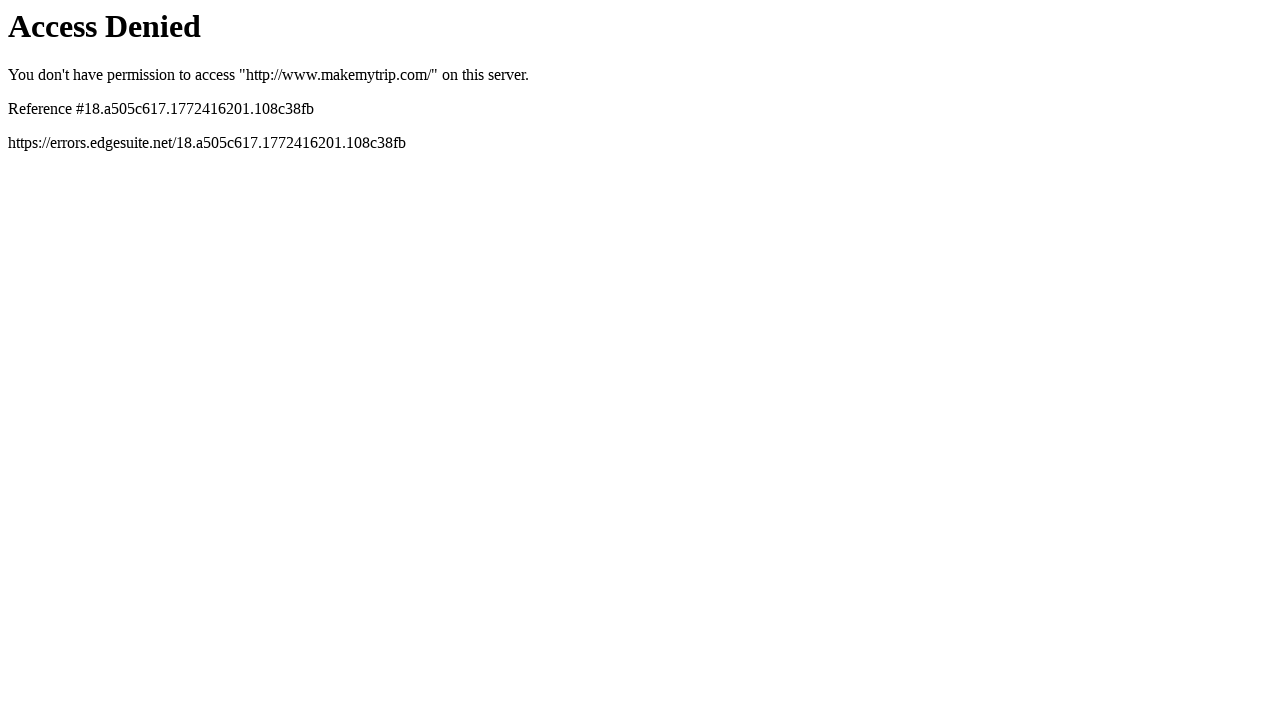

Page fully loaded - network idle state reached
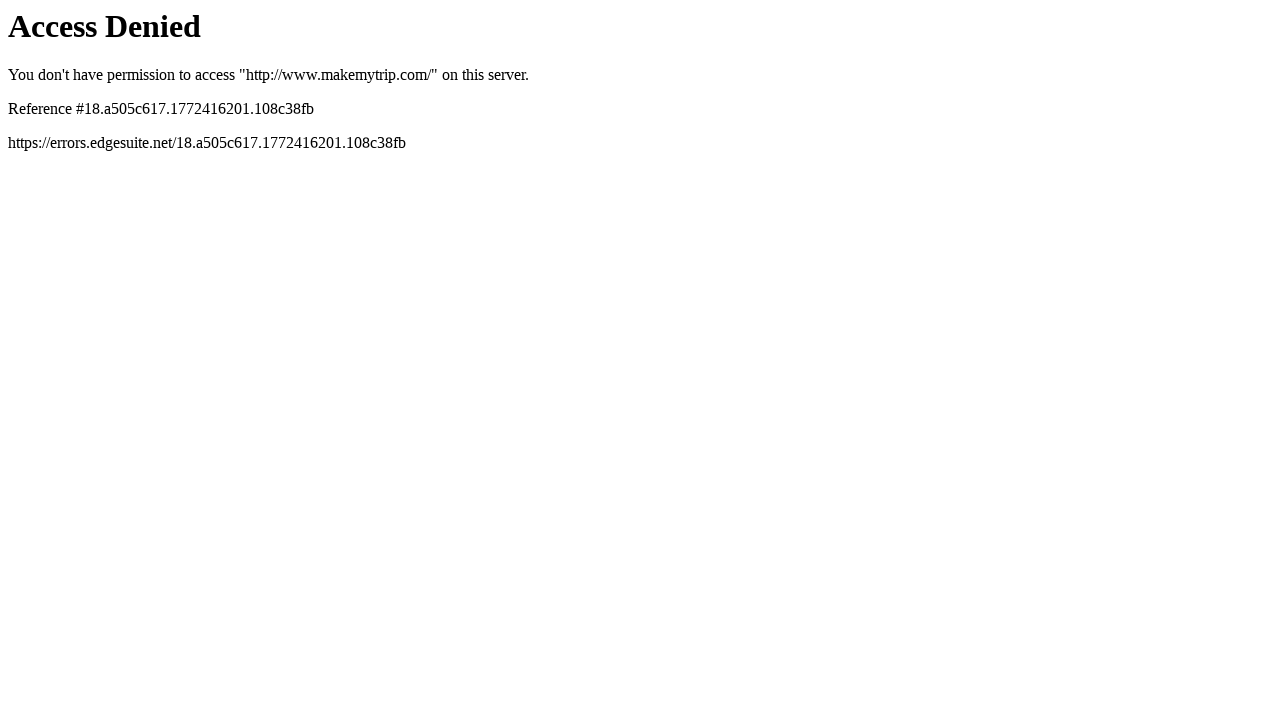

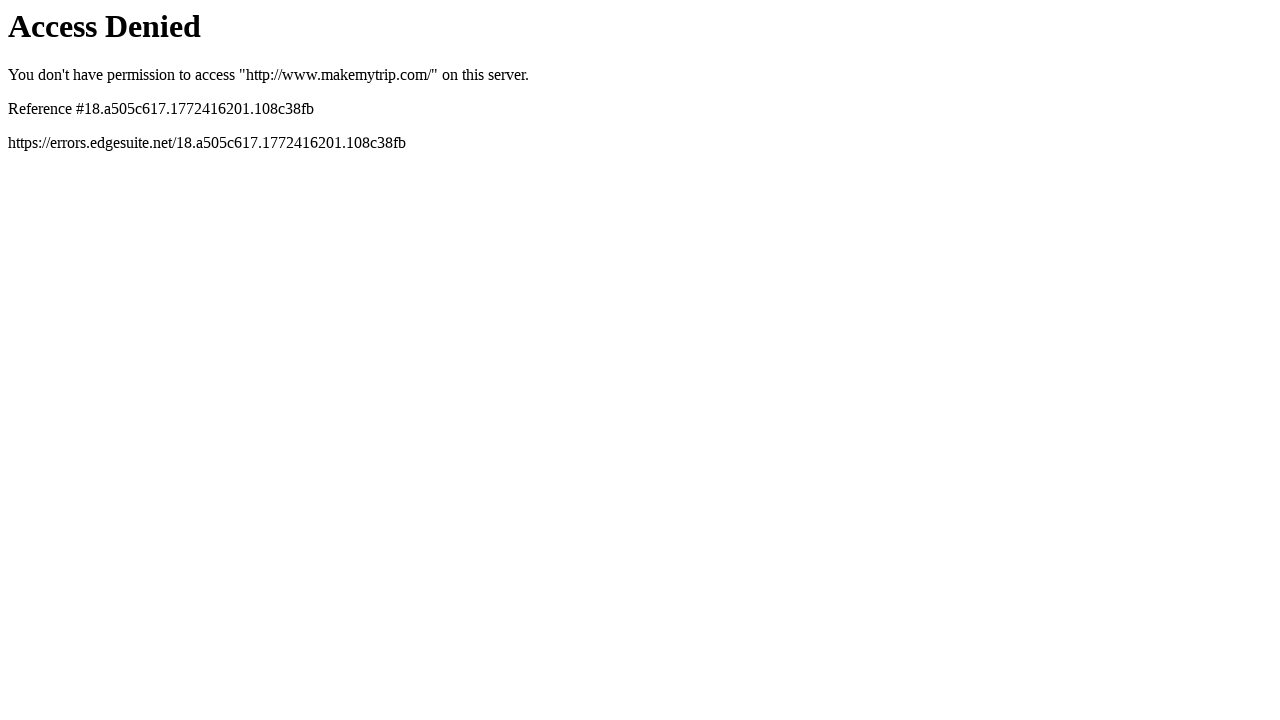